Tests form filling functionality including text inputs, radio buttons, checkboxes selection, and dynamic button interaction on a test automation practice website

Starting URL: https://testautomationpractice.blogspot.com/

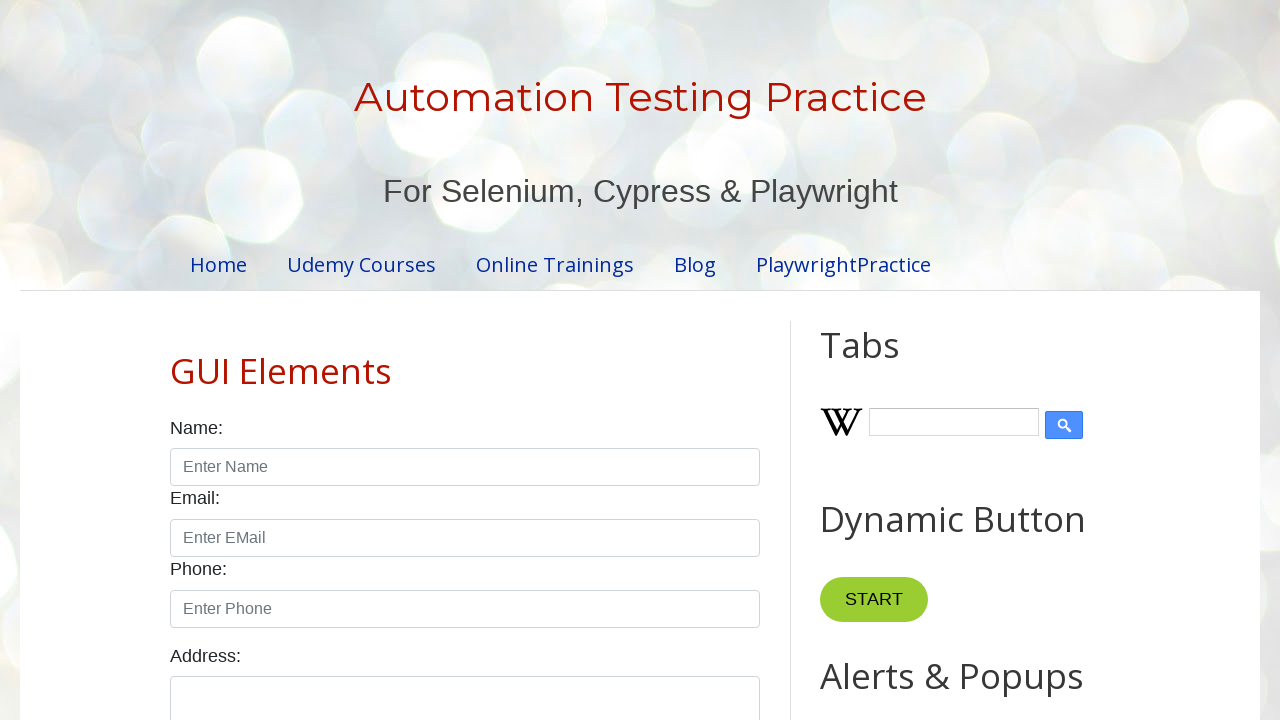

Filled name field with 'ravi' on #name
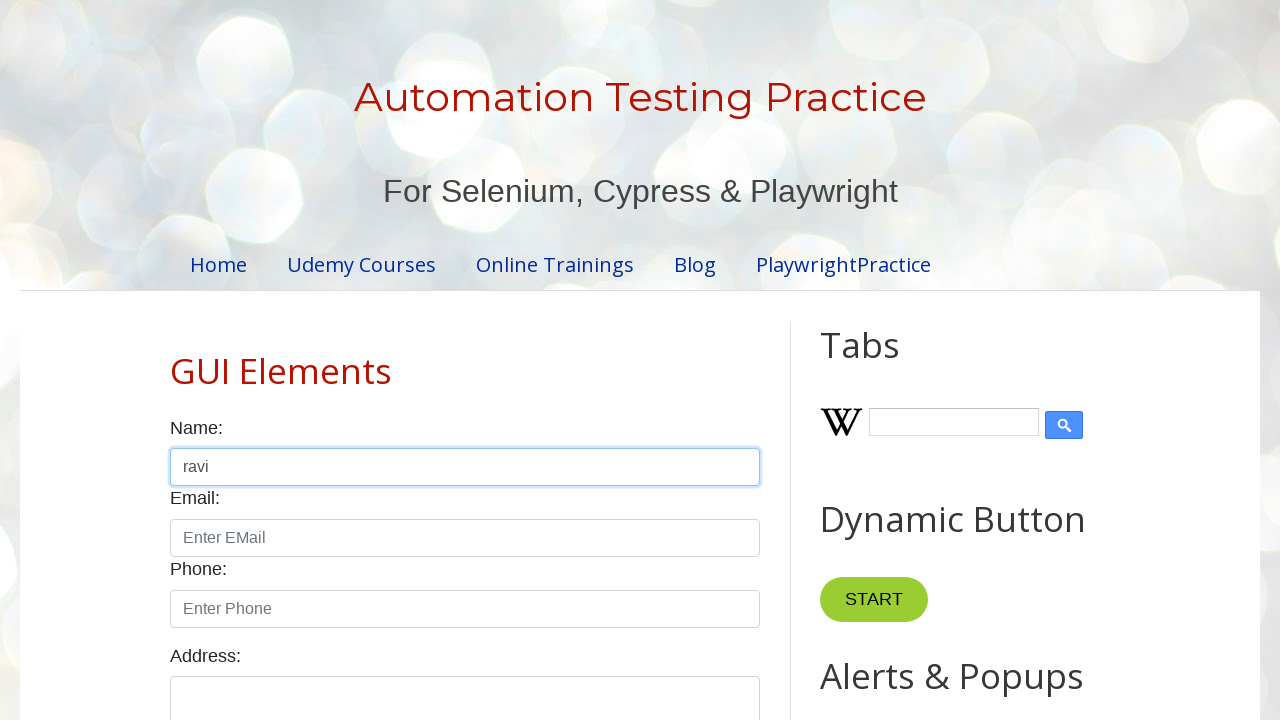

Filled email field with 'rav@gmail.com' on input[placeholder='Enter EMail']
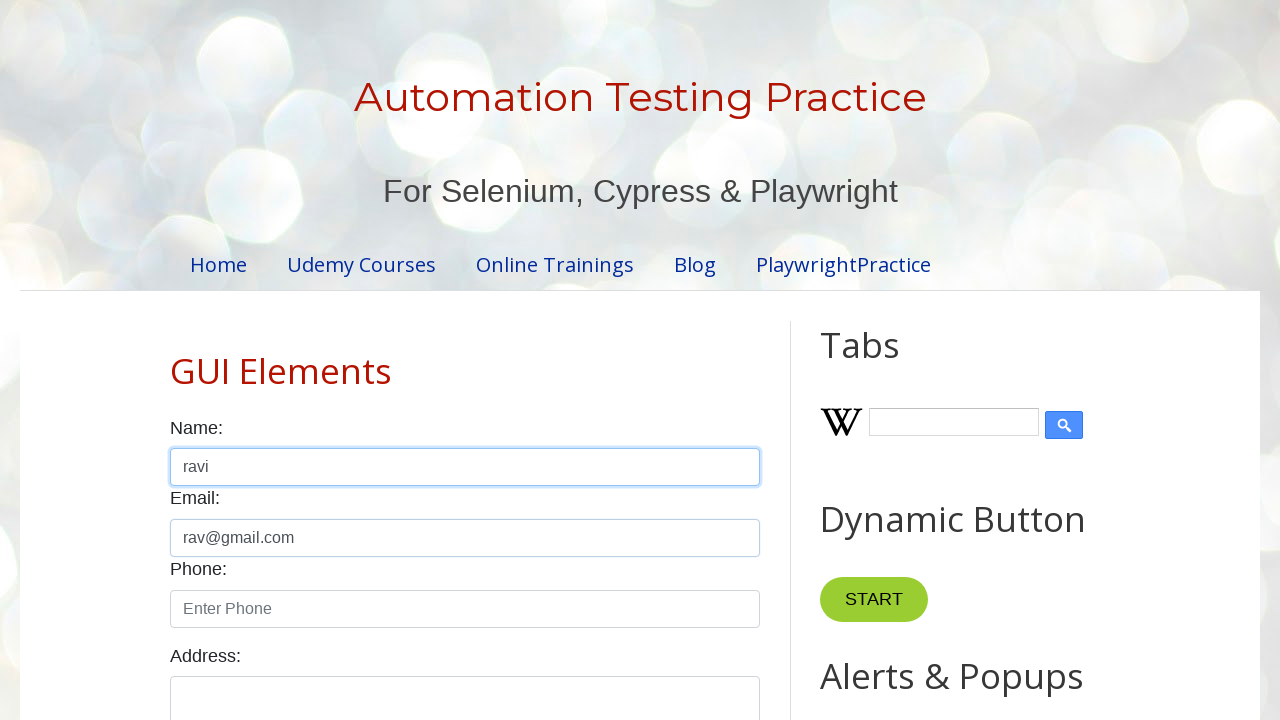

Filled phone field with '9900990099' on #phone
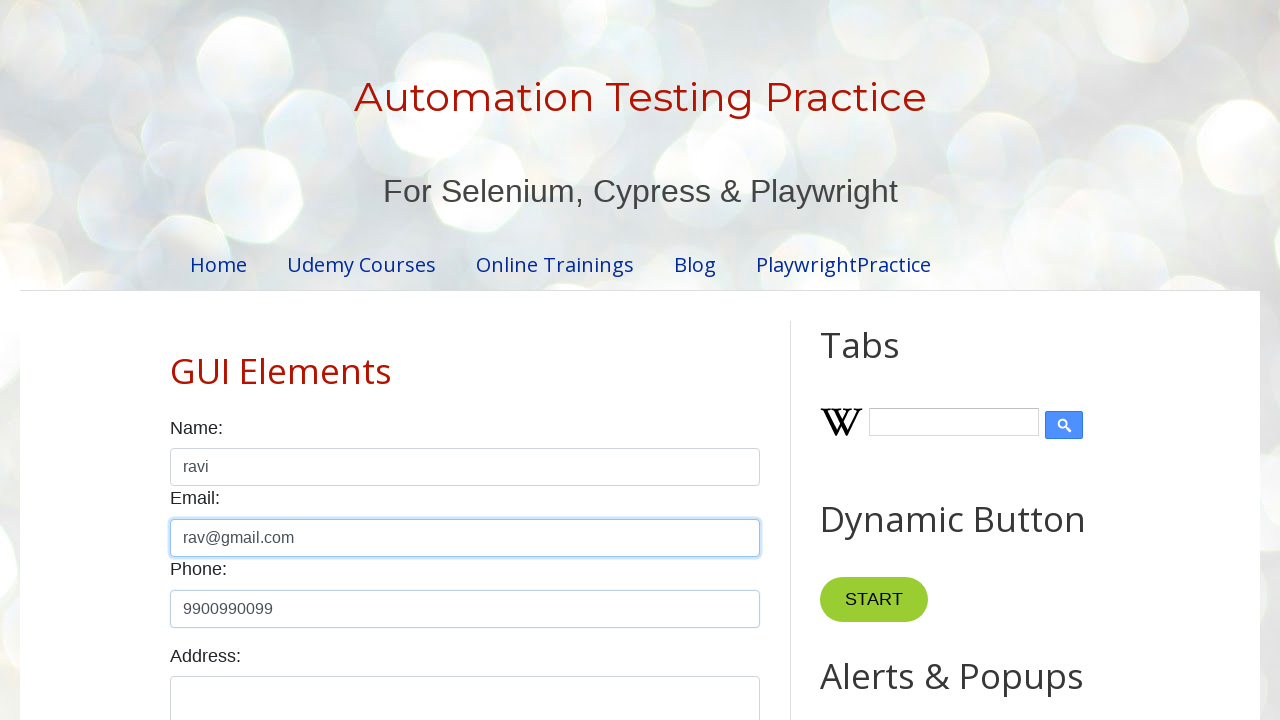

Filled textarea field with 'address' on #textarea
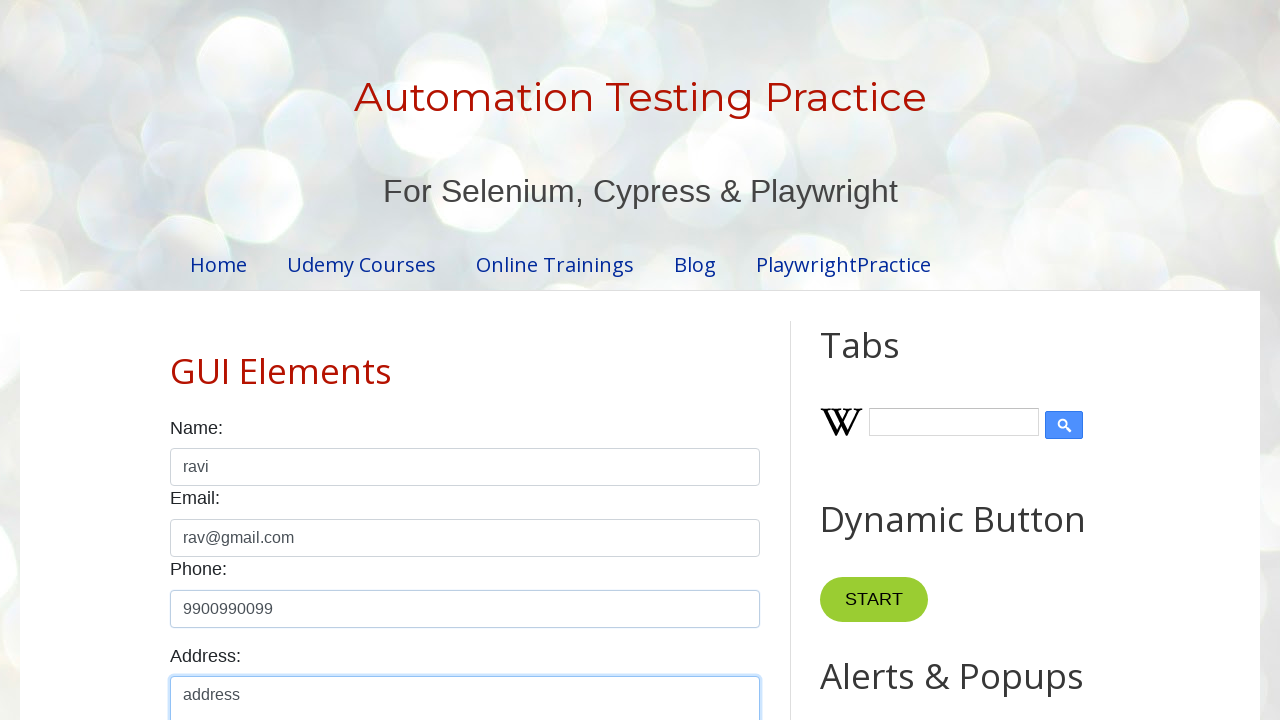

Selected male radio button at (176, 360) on #male
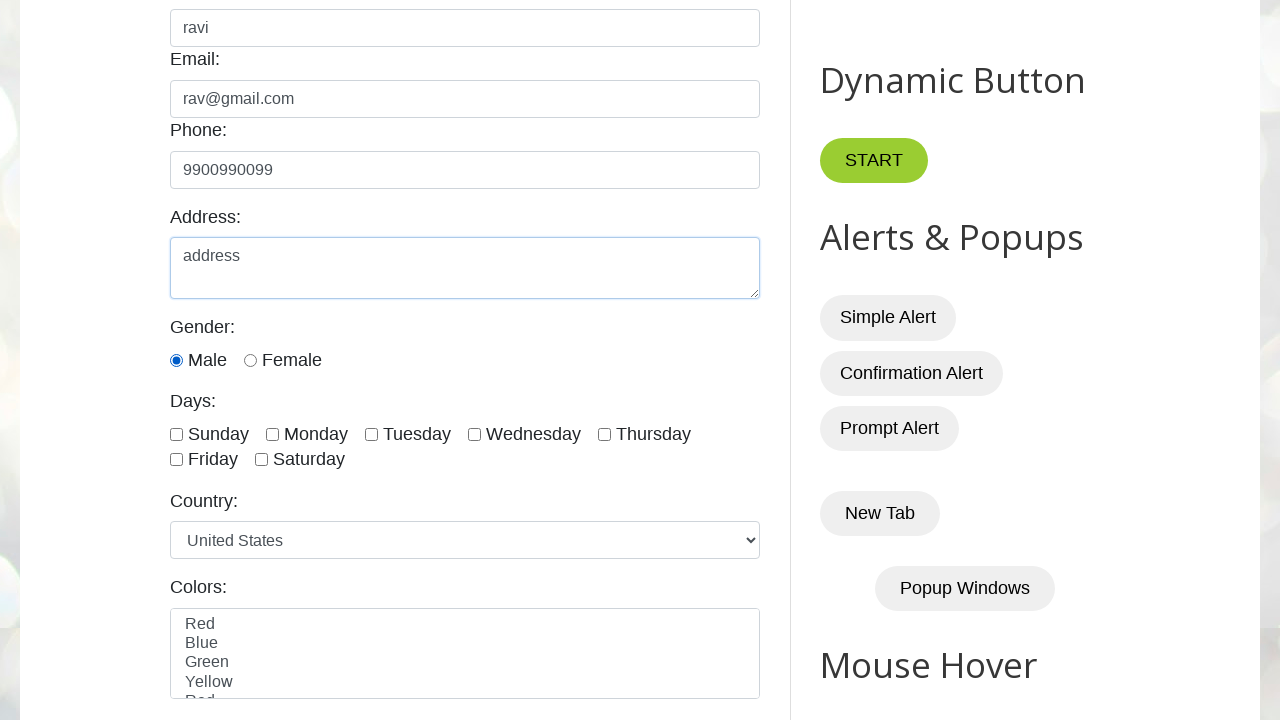

Located all day checkboxes
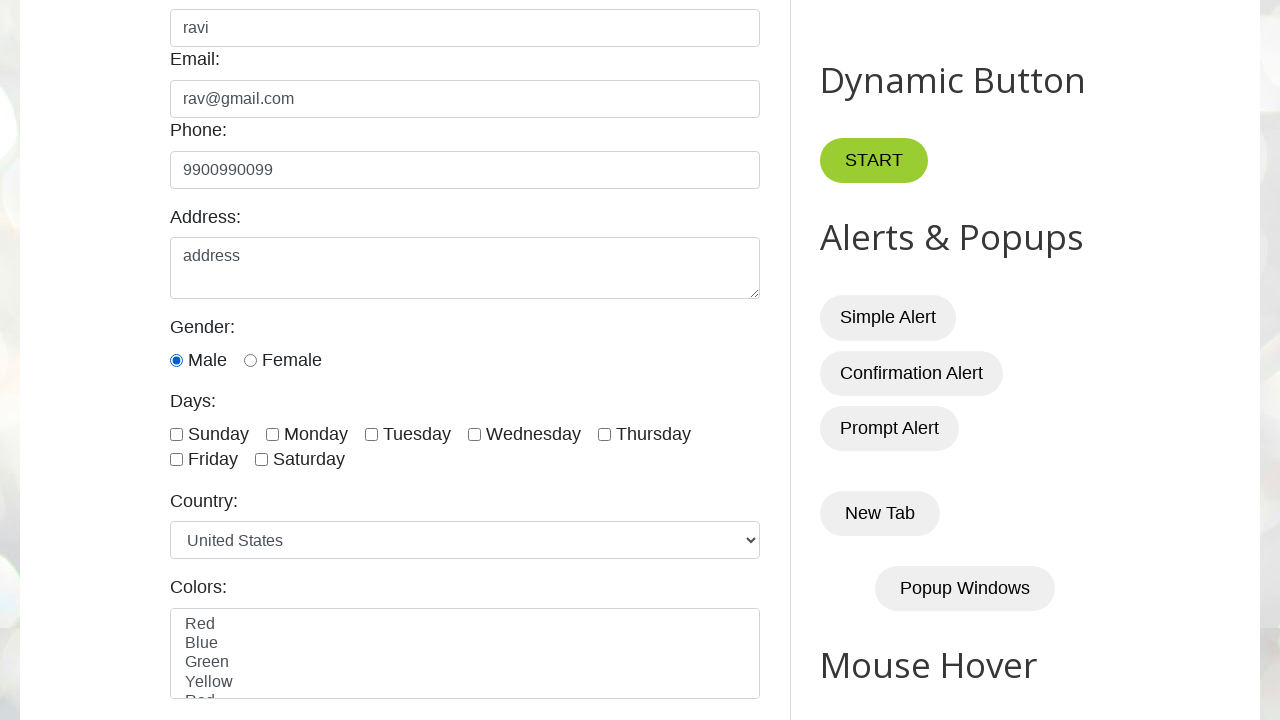

Selected sunday checkbox at (176, 434) on input[type='checkbox'][id*='day'] >> nth=0
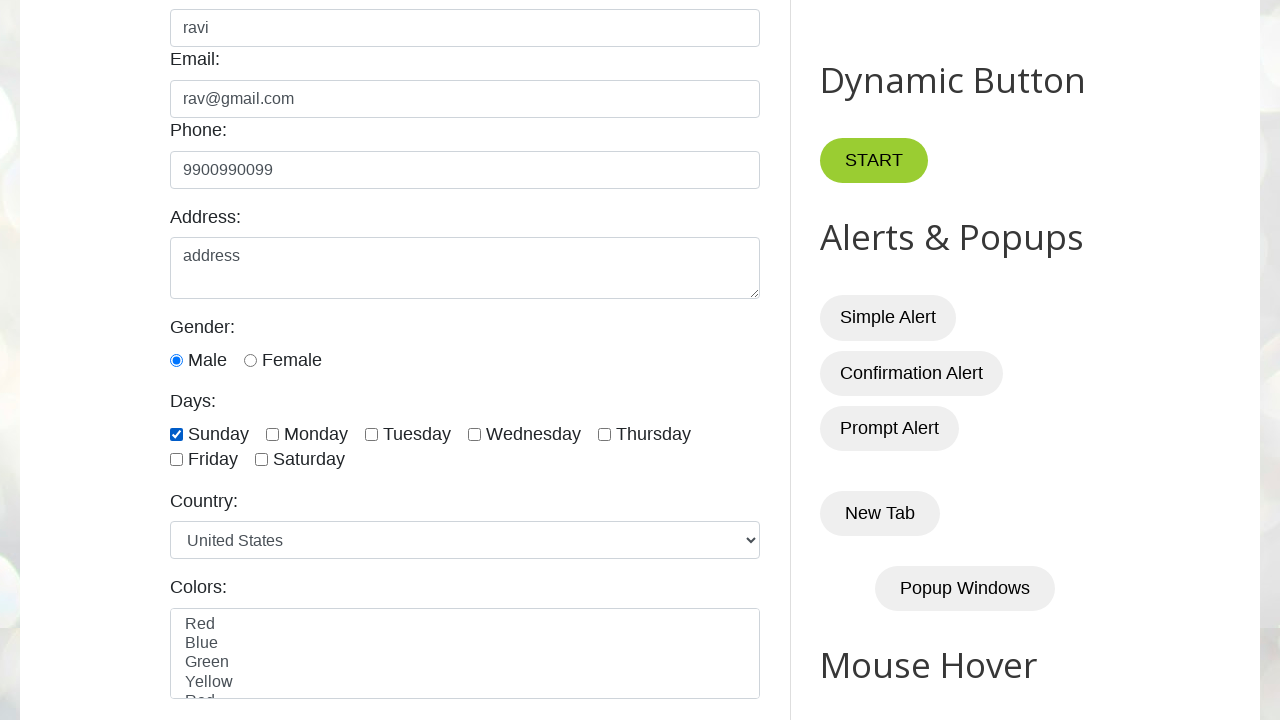

Selected friday checkbox at (176, 460) on input[type='checkbox'][id*='day'] >> nth=5
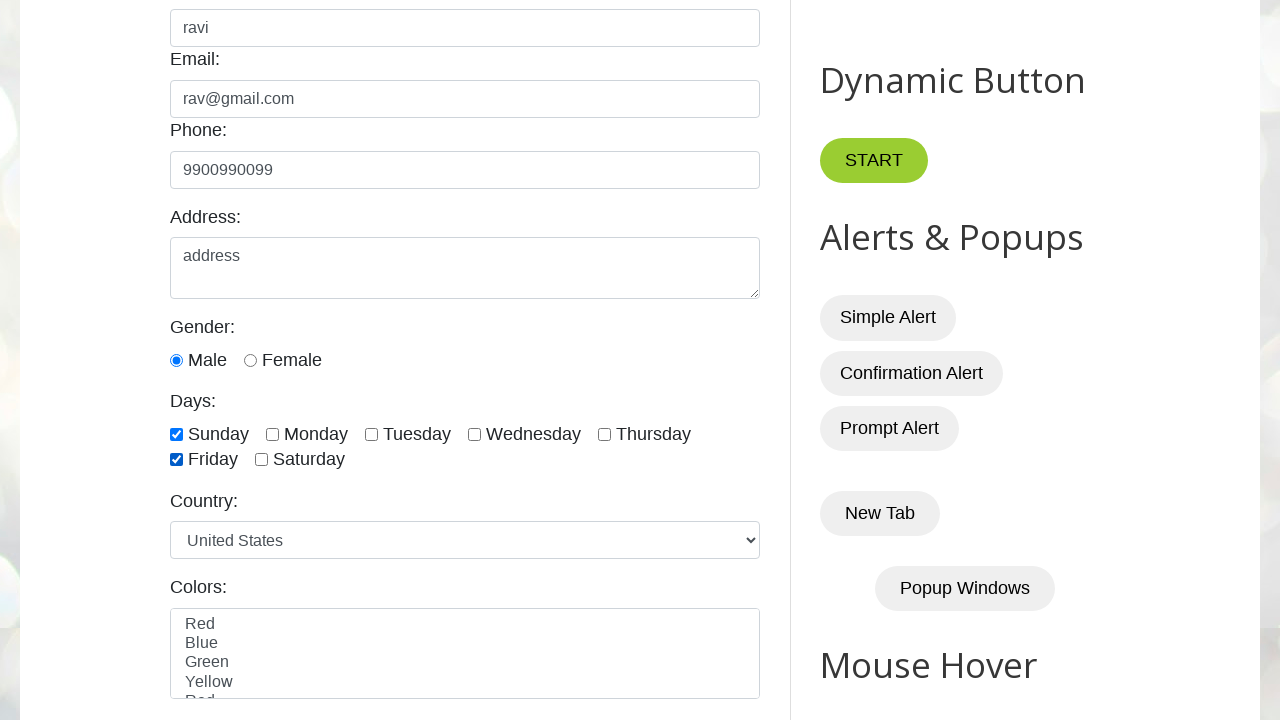

Located dynamic button
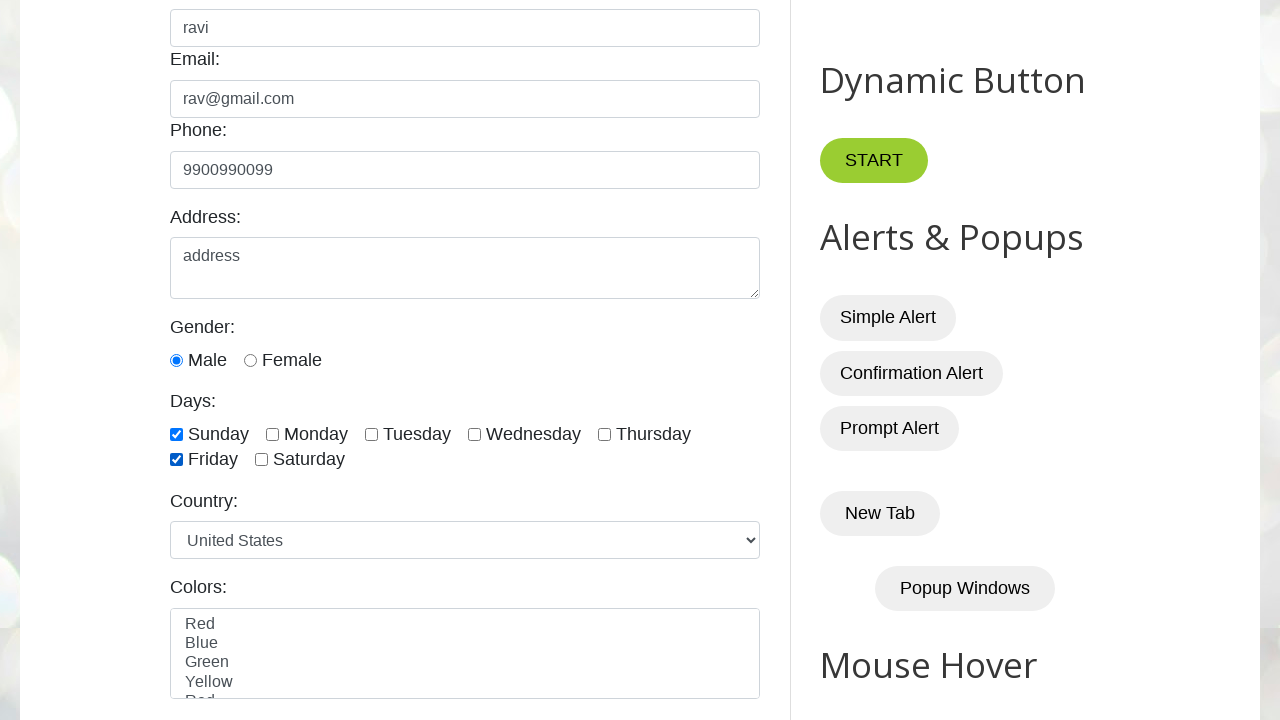

Printed initial button text: START
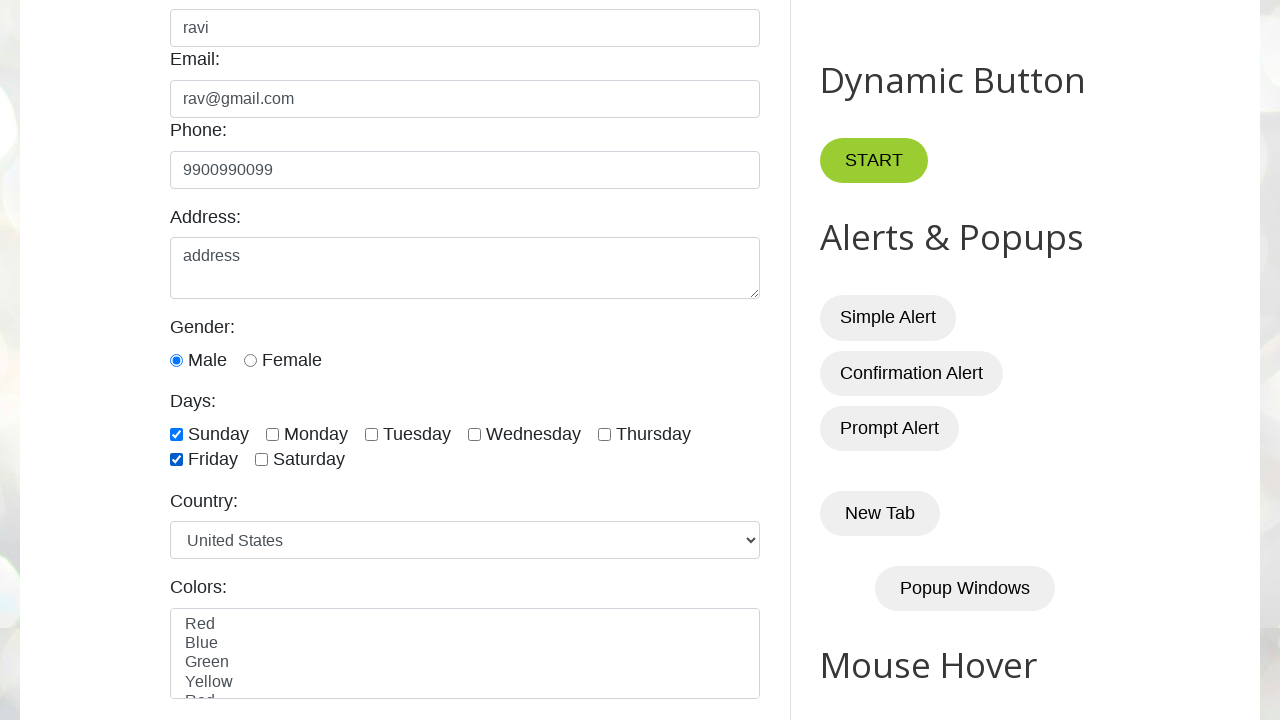

Clicked dynamic button at (874, 161) on button[name*='st']
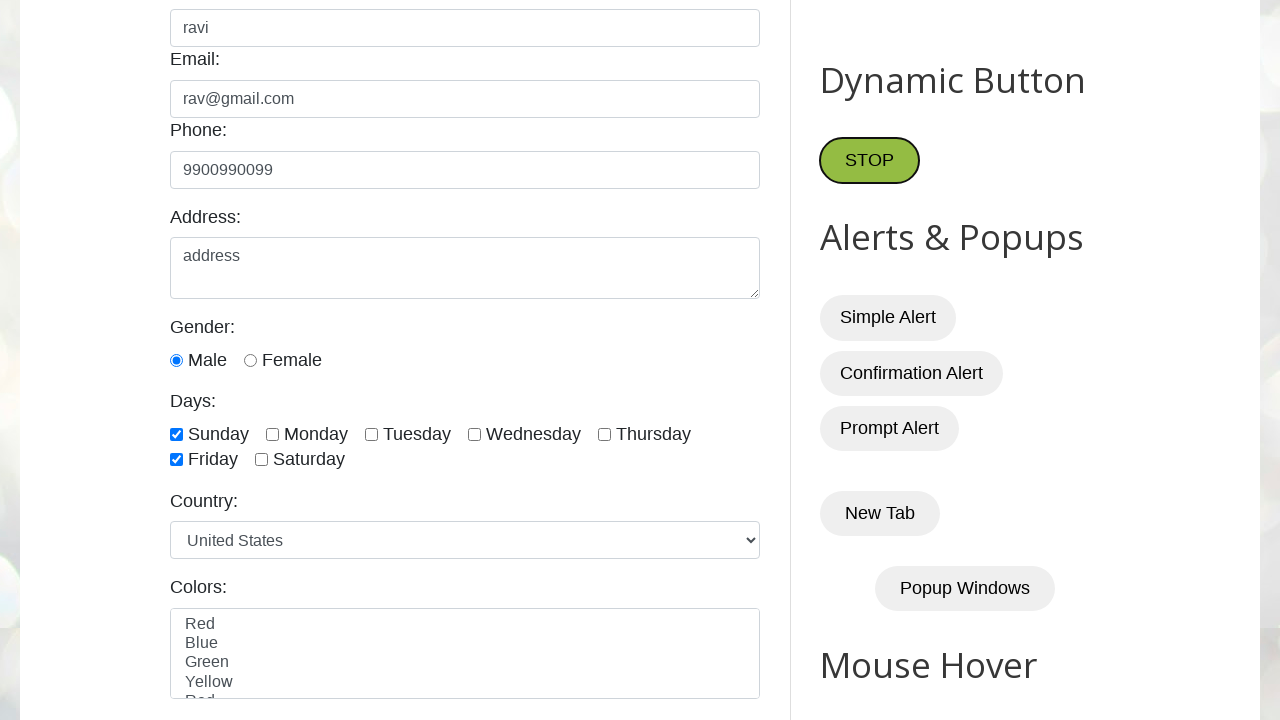

Printed updated button text: STOP
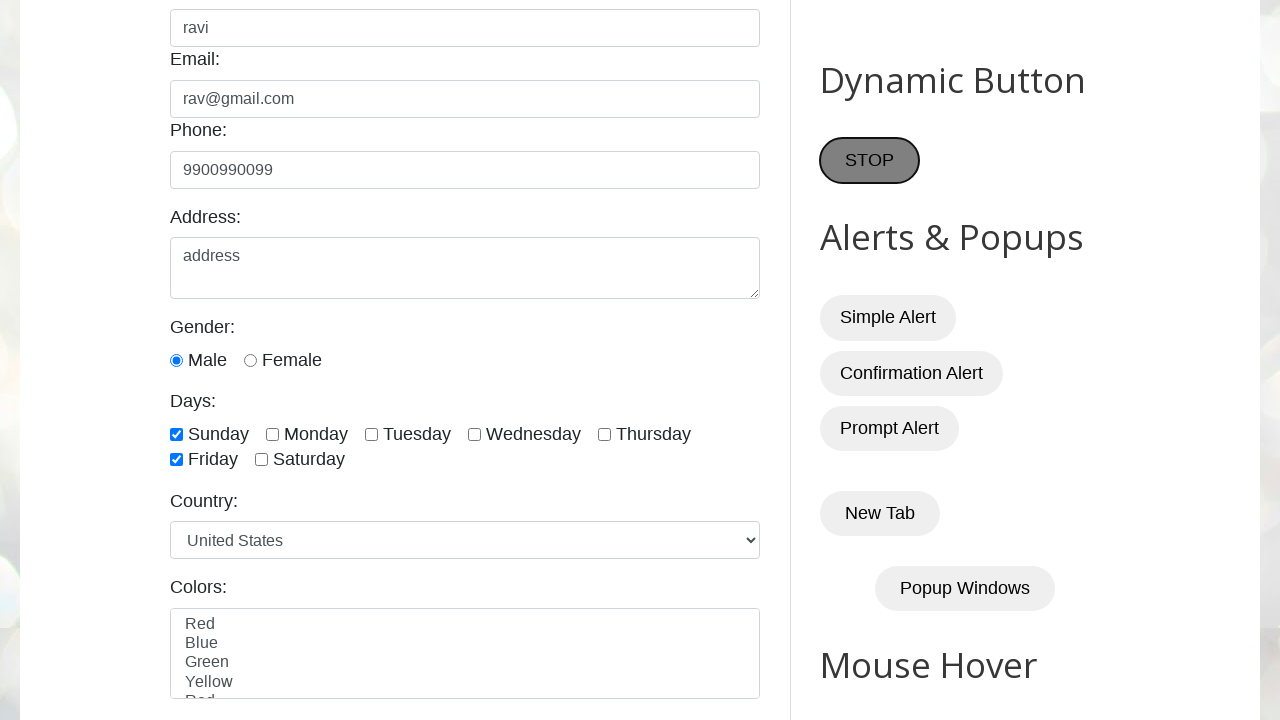

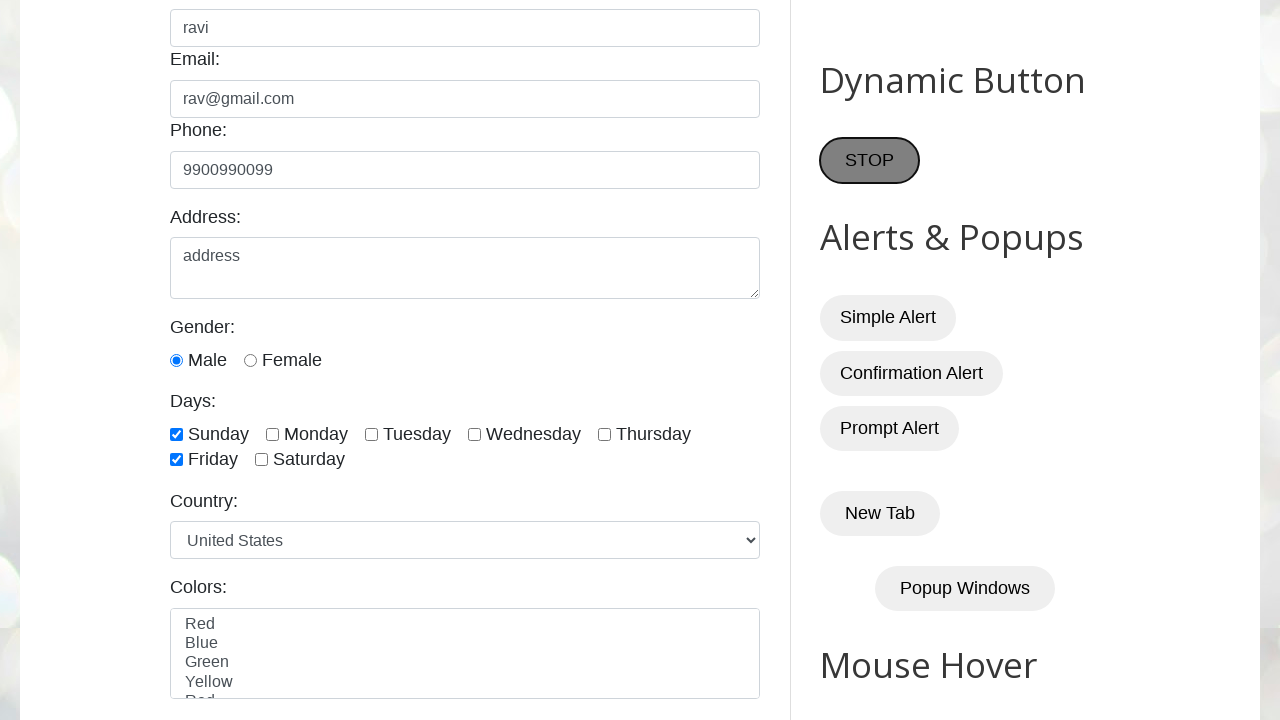